Tests dropdown functionality on a travel booking form by selecting passenger count, origin/destination cities, and toggling various options like senior citizen discount and trip type

Starting URL: https://rahulshettyacademy.com/dropdownsPractise/

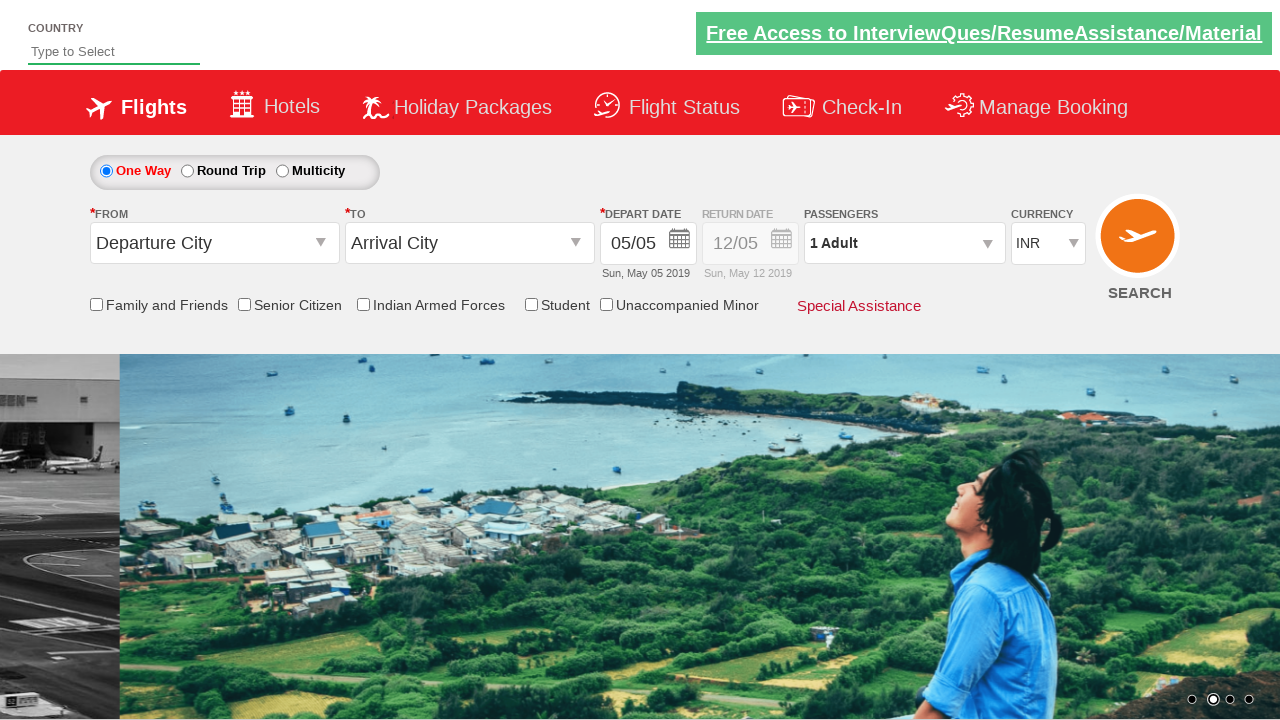

Clicked on passenger info dropdown to open passenger selection panel at (904, 243) on #divpaxinfo
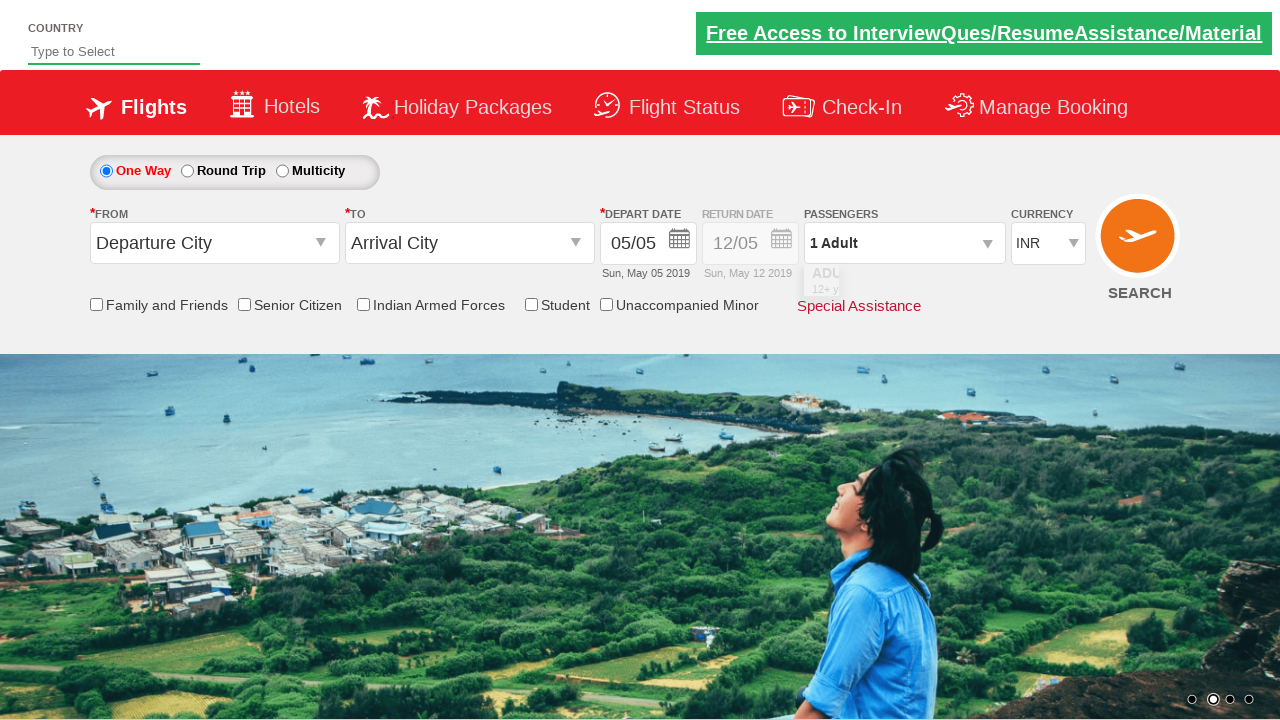

Incremented adult passenger count (iteration 1 of 4) at (982, 288) on #hrefIncAdt
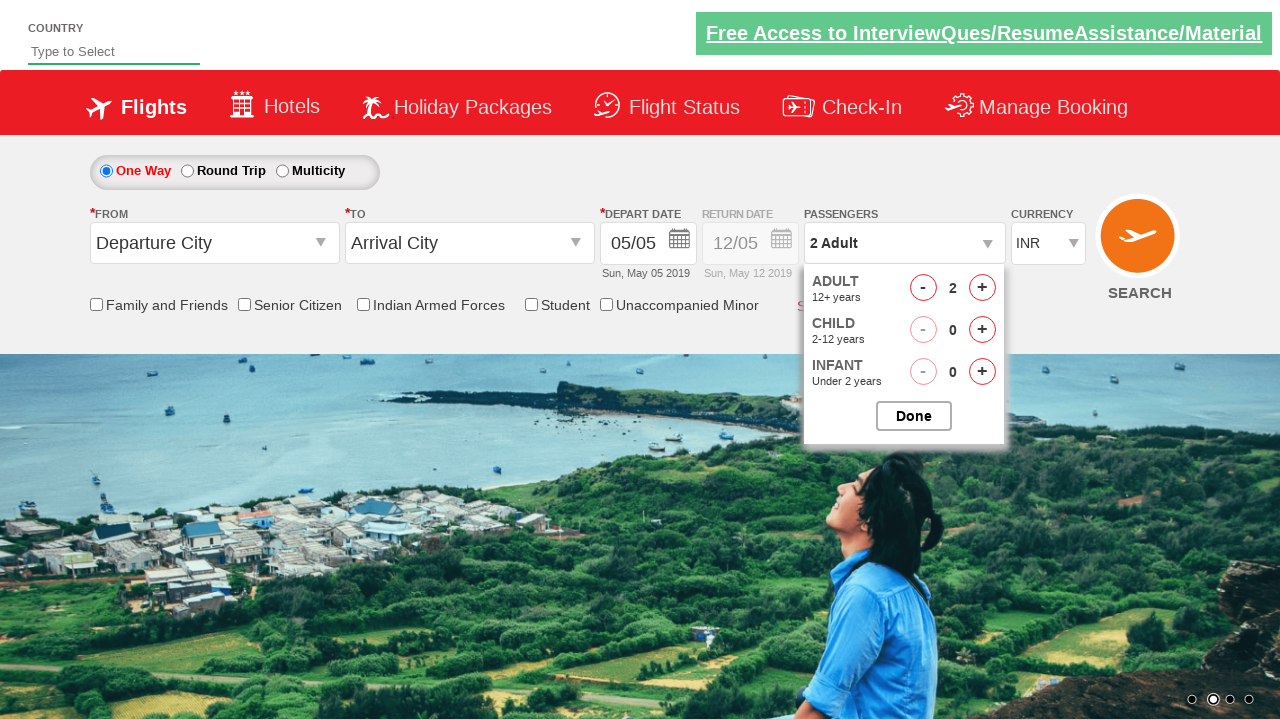

Incremented adult passenger count (iteration 2 of 4) at (982, 288) on #hrefIncAdt
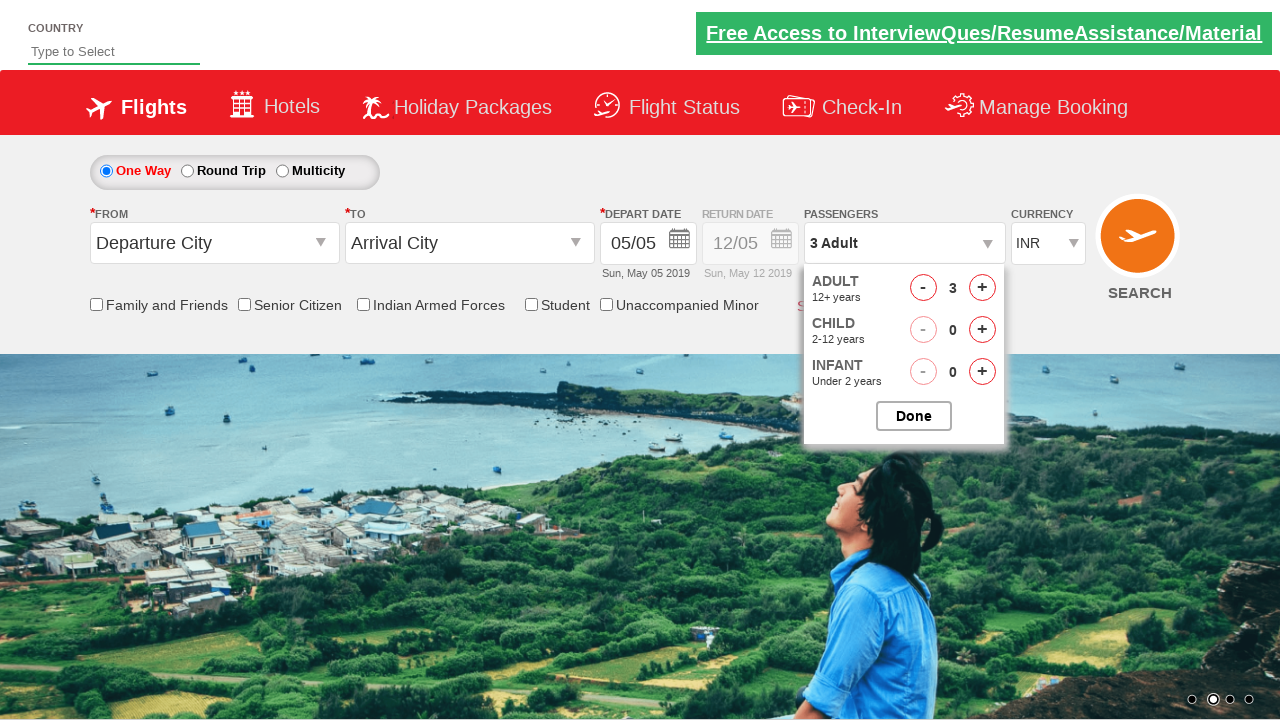

Incremented adult passenger count (iteration 3 of 4) at (982, 288) on #hrefIncAdt
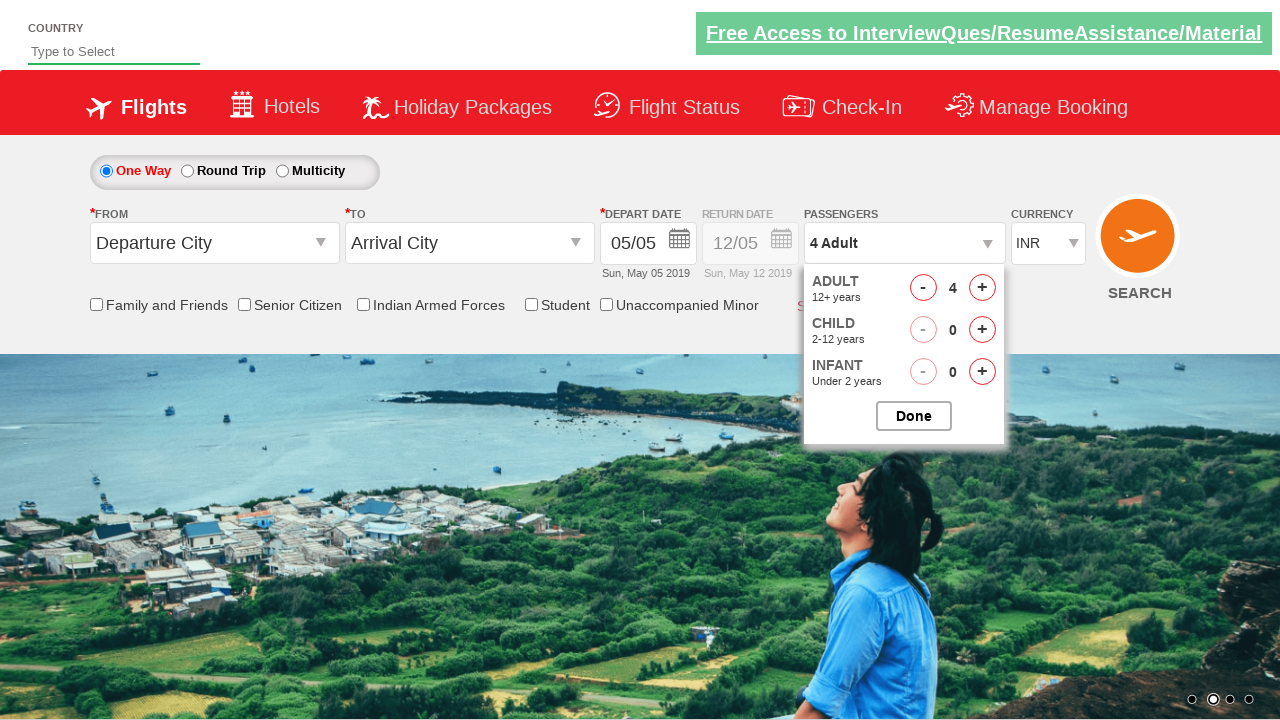

Incremented adult passenger count (iteration 4 of 4) at (982, 288) on #hrefIncAdt
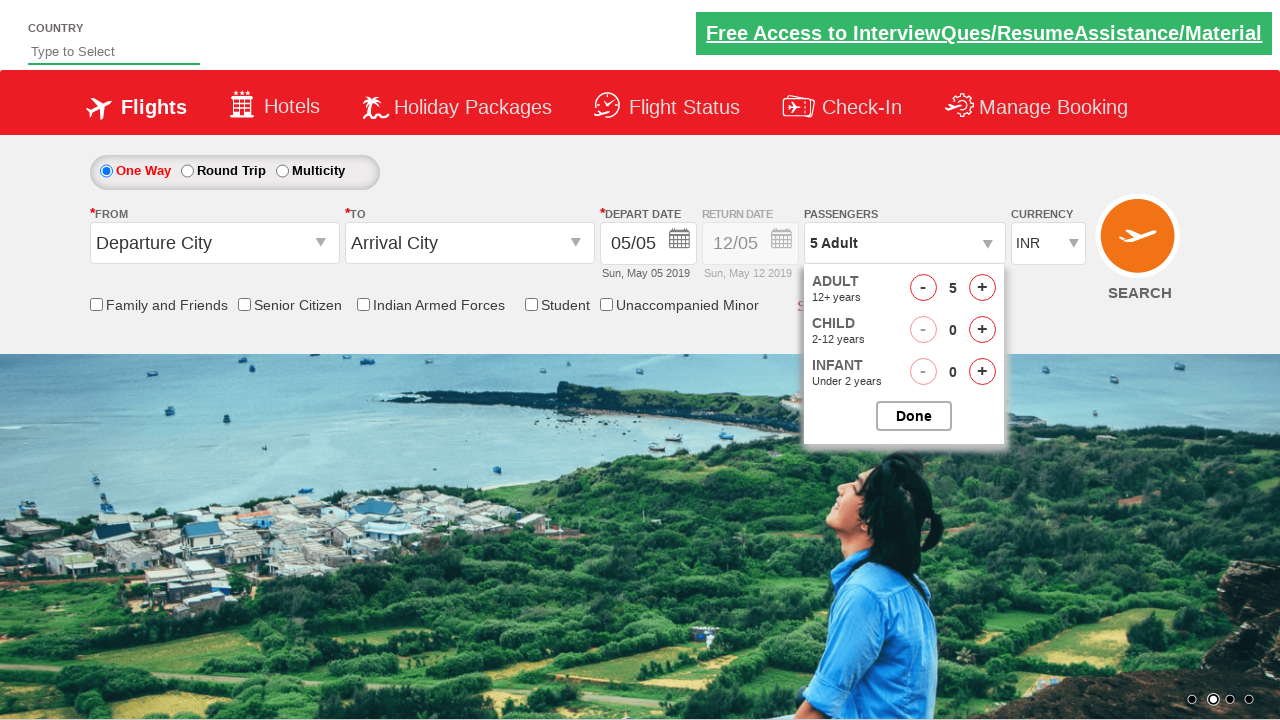

Closed passenger dropdown after setting adult count to 5 at (914, 416) on #btnclosepaxoption
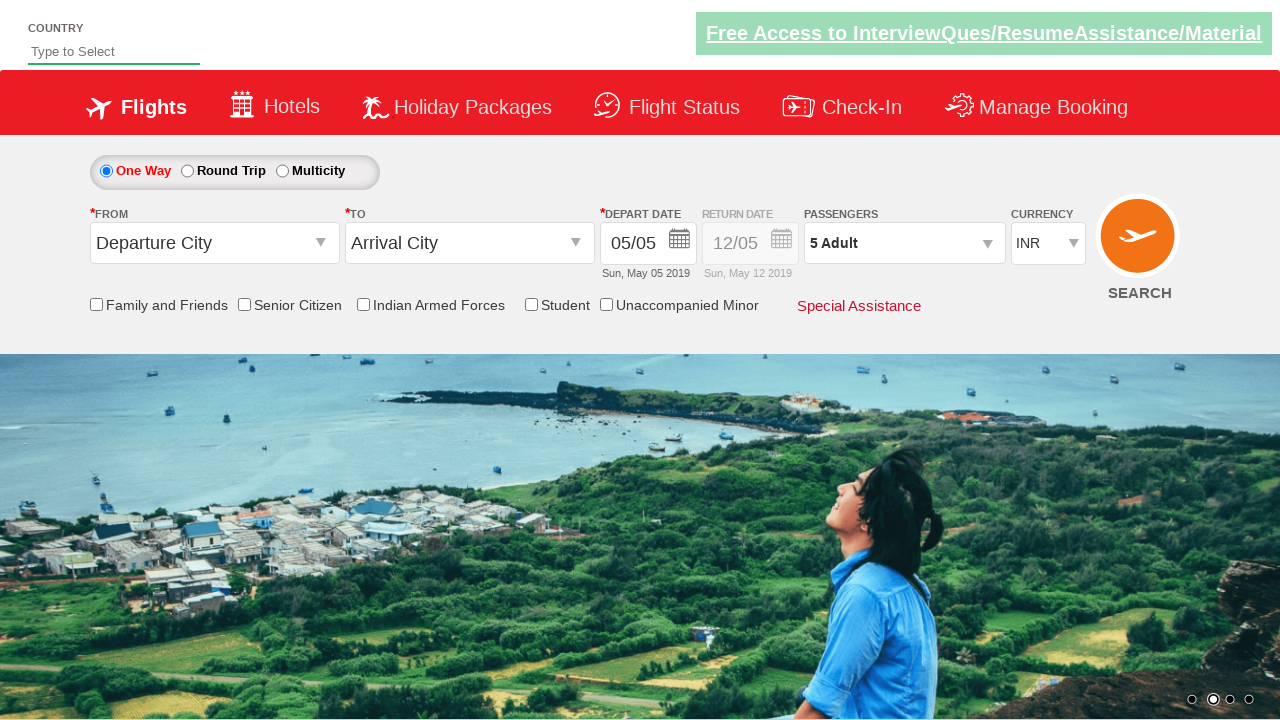

Clicked on origin station dropdown to open it at (214, 243) on #ctl00_mainContent_ddl_originStation1_CTXT
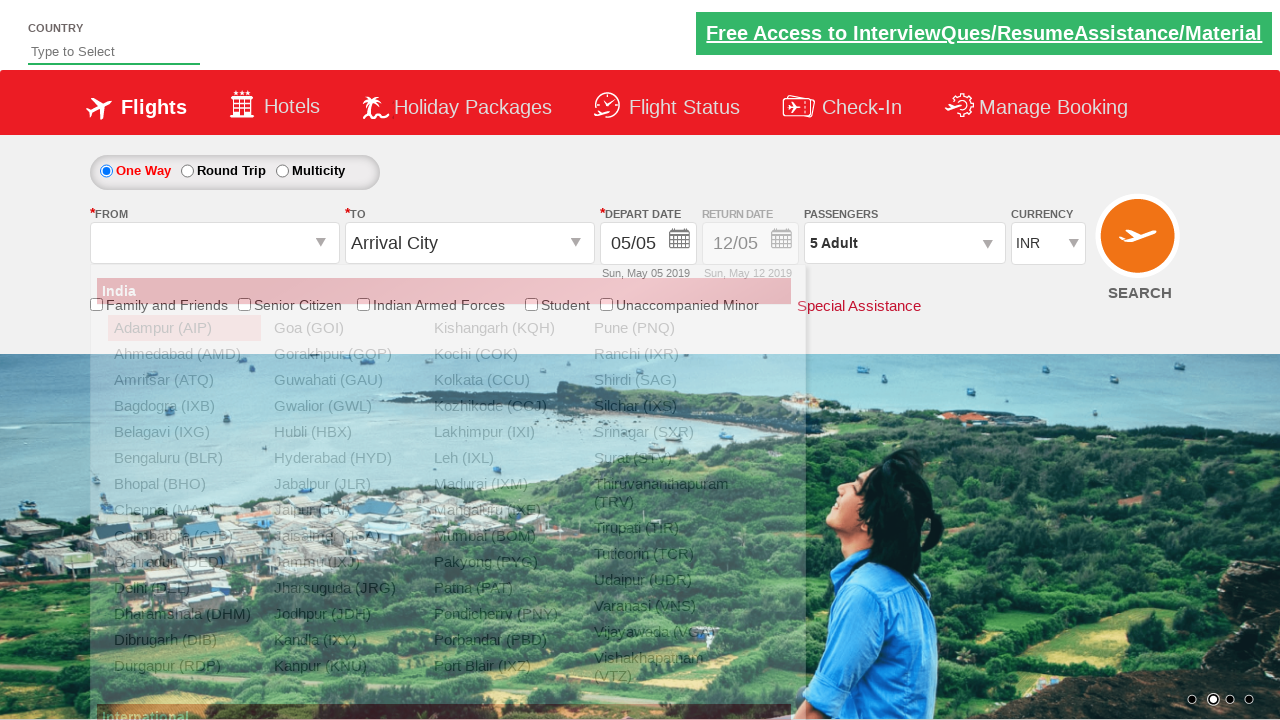

Selected BLR (Bangalore) as origin city at (184, 458) on xpath=//div[@id='glsctl00_mainContent_ddl_originStation1_CTNR'] //a[@value='BLR'
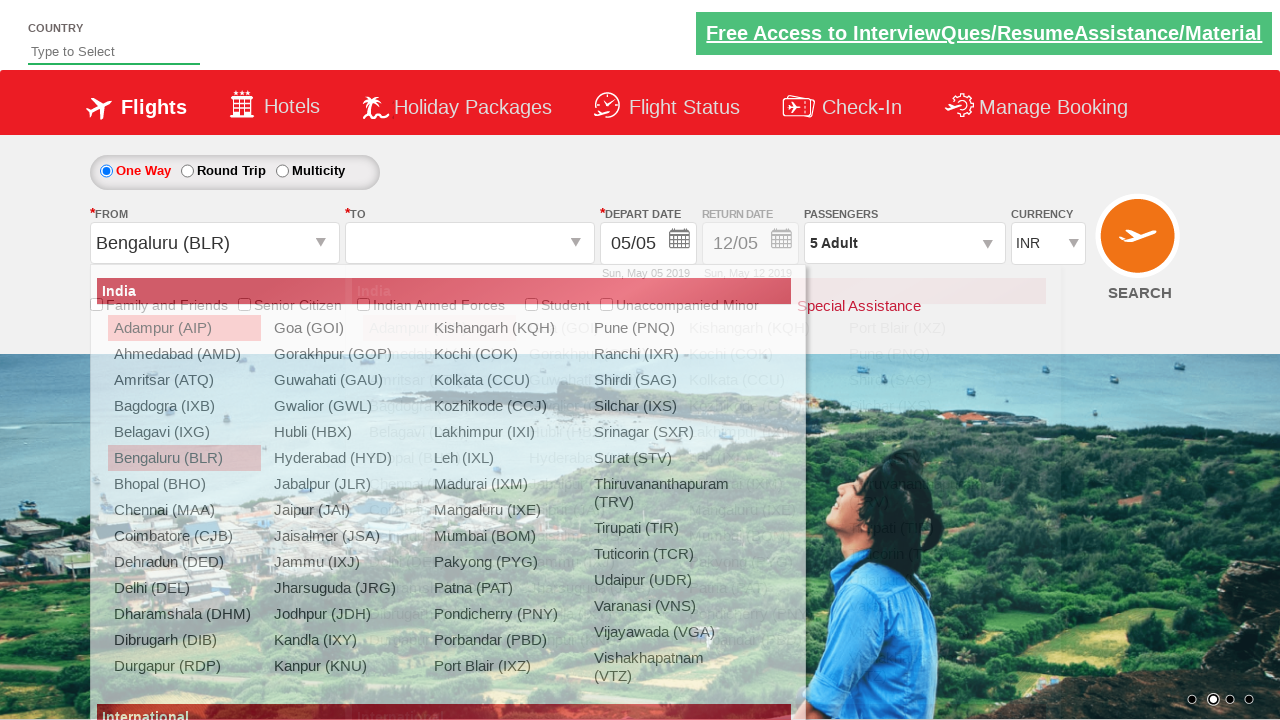

Selected MAA (Chennai) as destination city at (439, 484) on xpath=//div[@id='glsctl00_mainContent_ddl_destinationStation1_CTNR'] //a[@value=
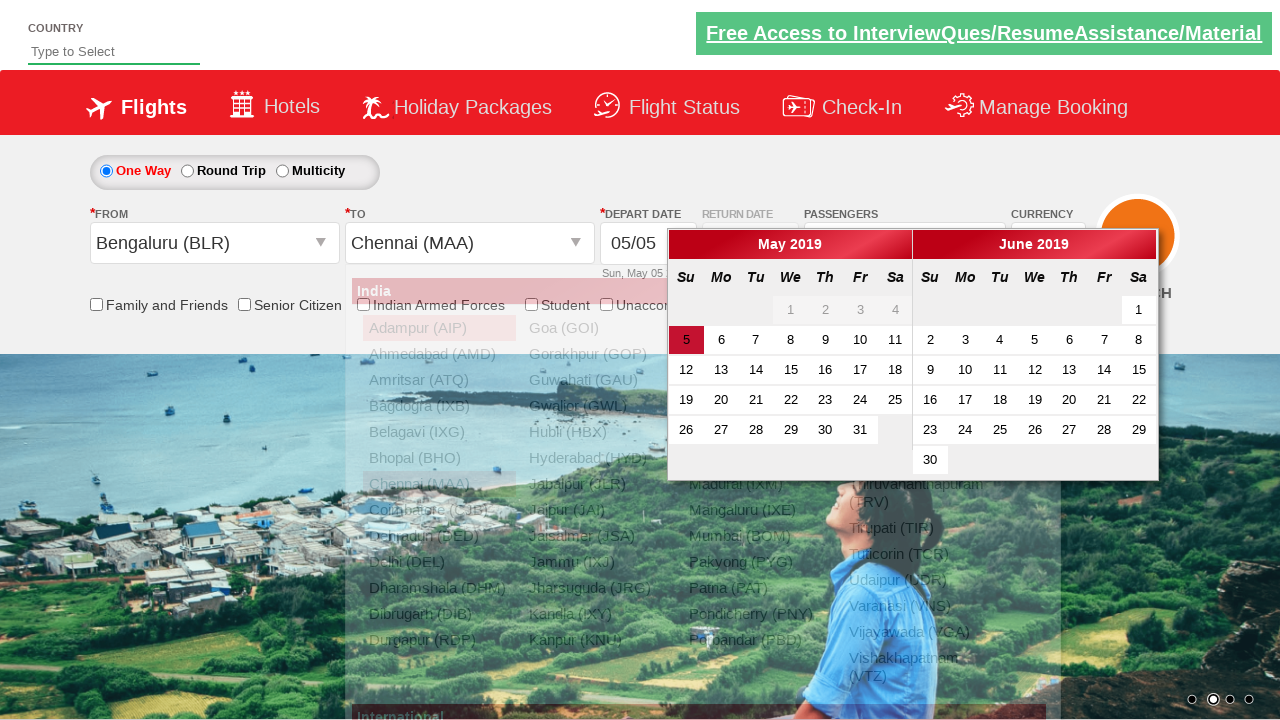

Enabled senior citizen discount checkbox at (244, 304) on input[id*='SeniorCitizenDiscount']
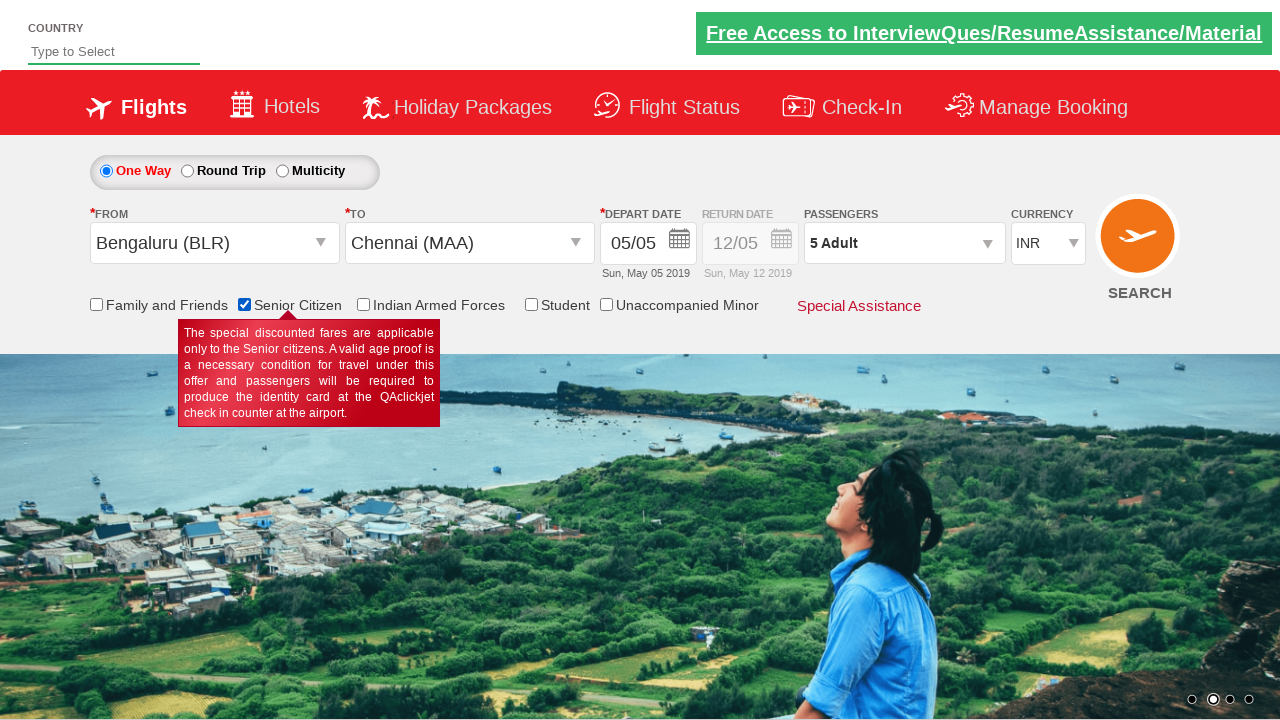

Selected round trip option to enable return date selection at (187, 171) on #ctl00_mainContent_rbtnl_Trip_1
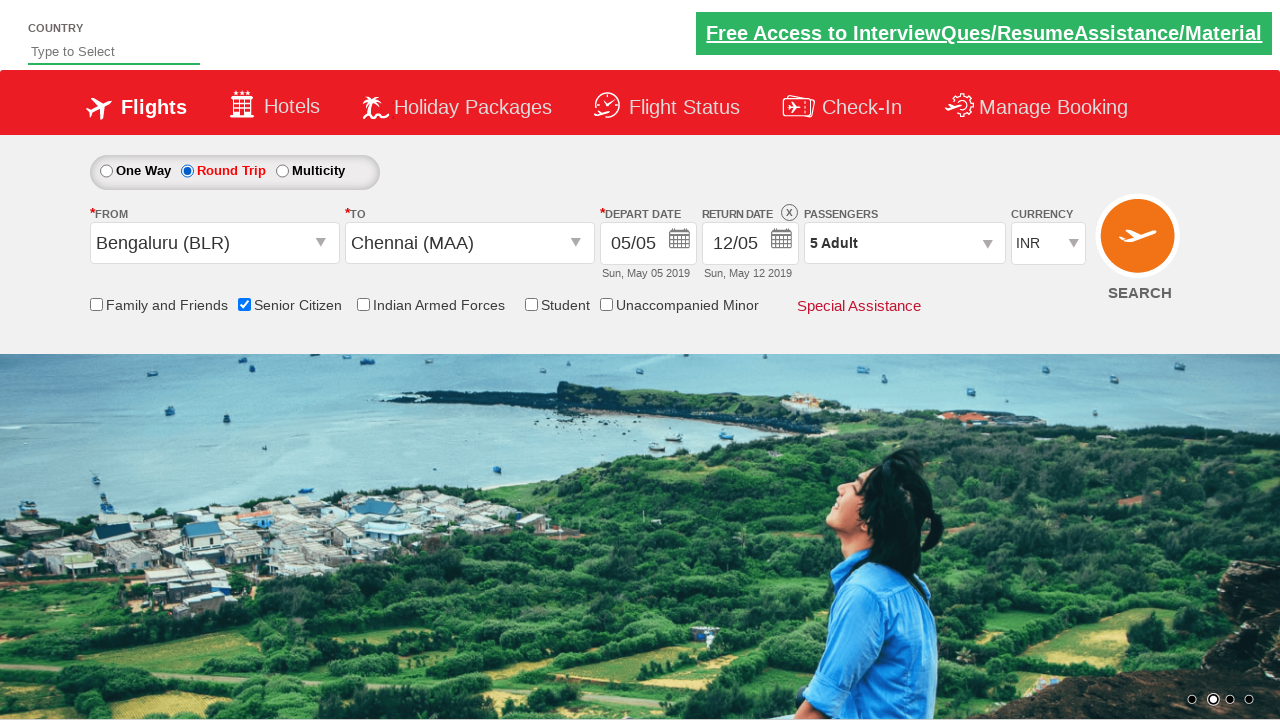

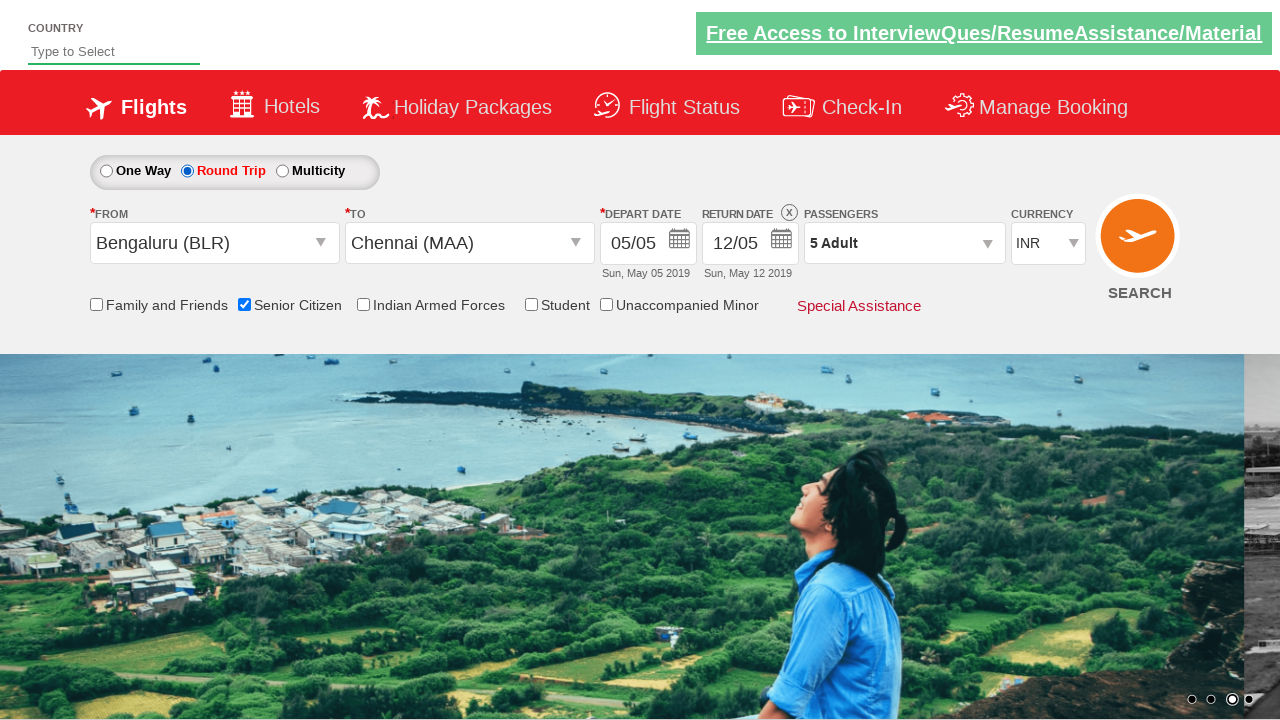